Tests the Challenging DOM page by repeatedly clicking three different buttons (4 times each) and verifying the page heading is present

Starting URL: https://the-internet.herokuapp.com/challenging_dom

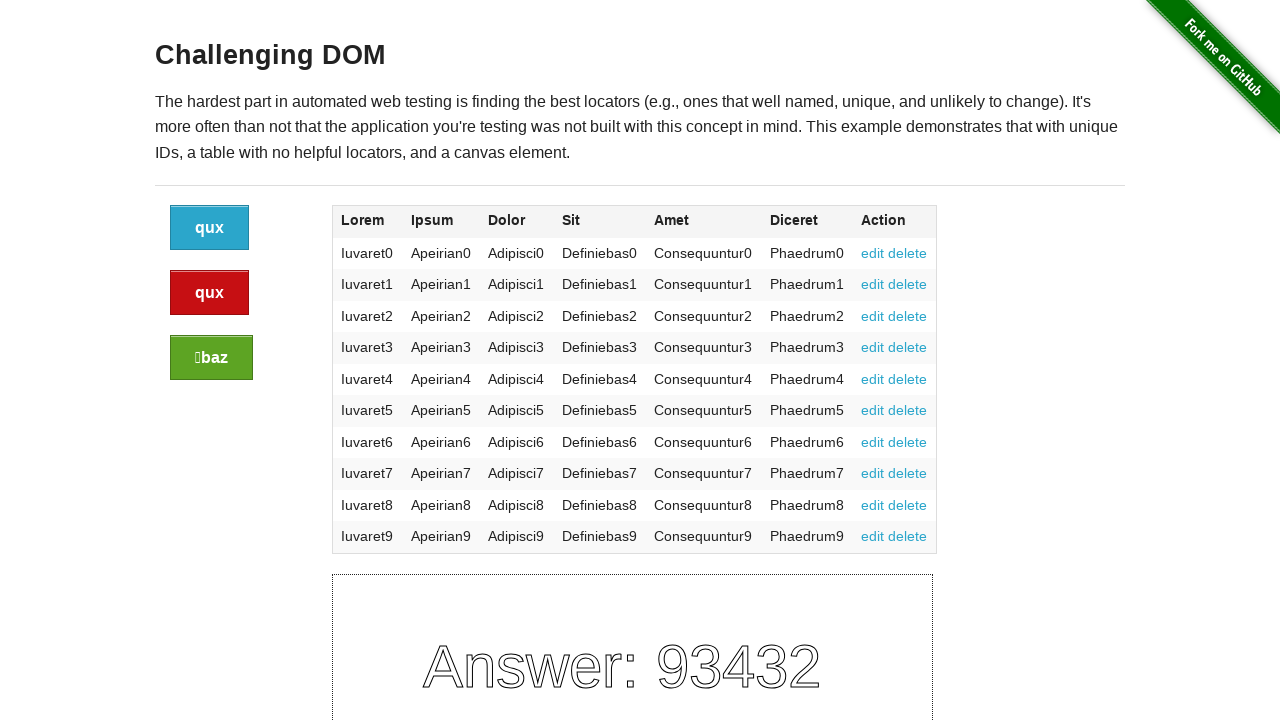

Navigated to Challenging DOM page
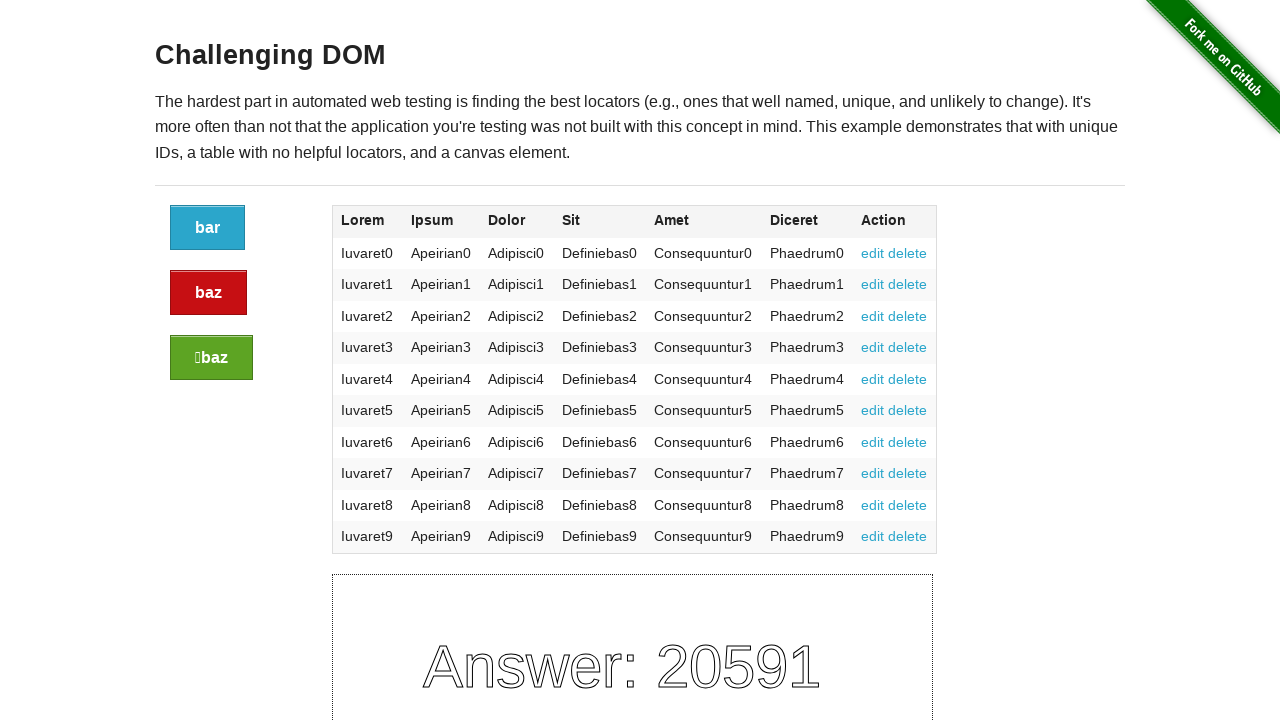

Clicked first button (click 1/4) at (208, 228) on xpath=//html/body/div[2]/div/div/div/div/div[1]/a[1]
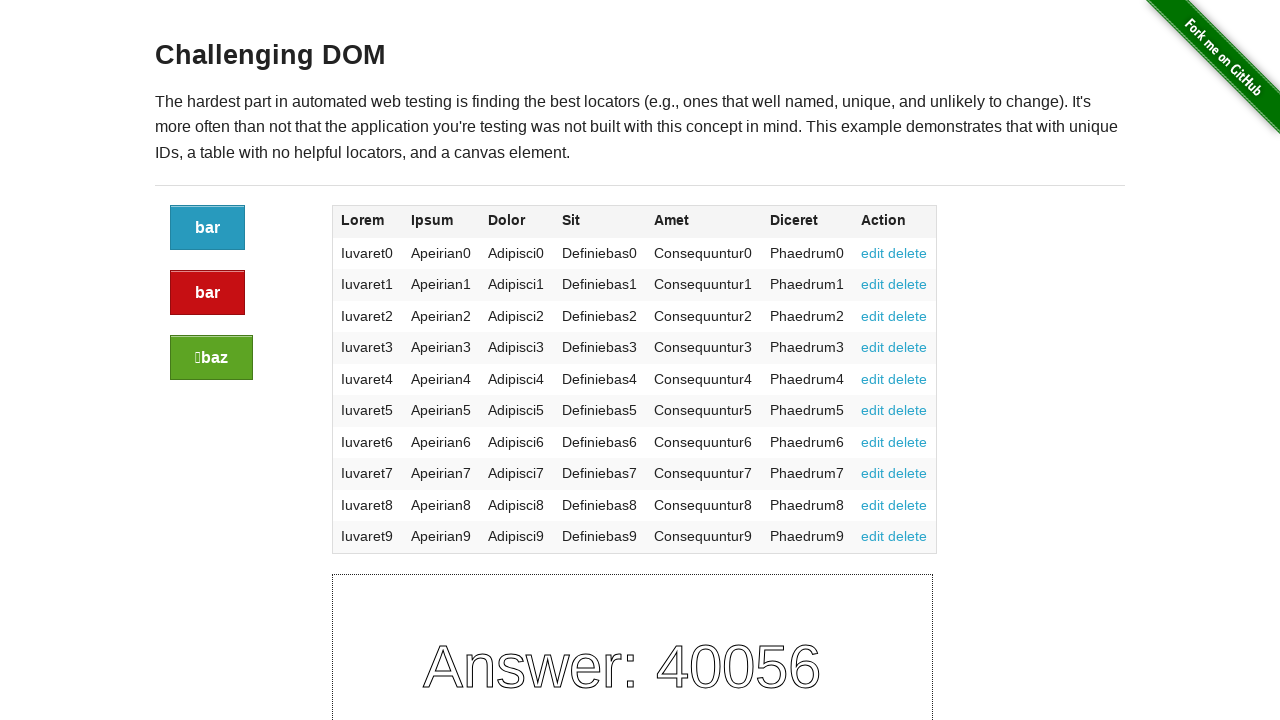

Clicked first button (click 2/4) at (208, 228) on xpath=//html/body/div[2]/div/div/div/div/div[1]/a[1]
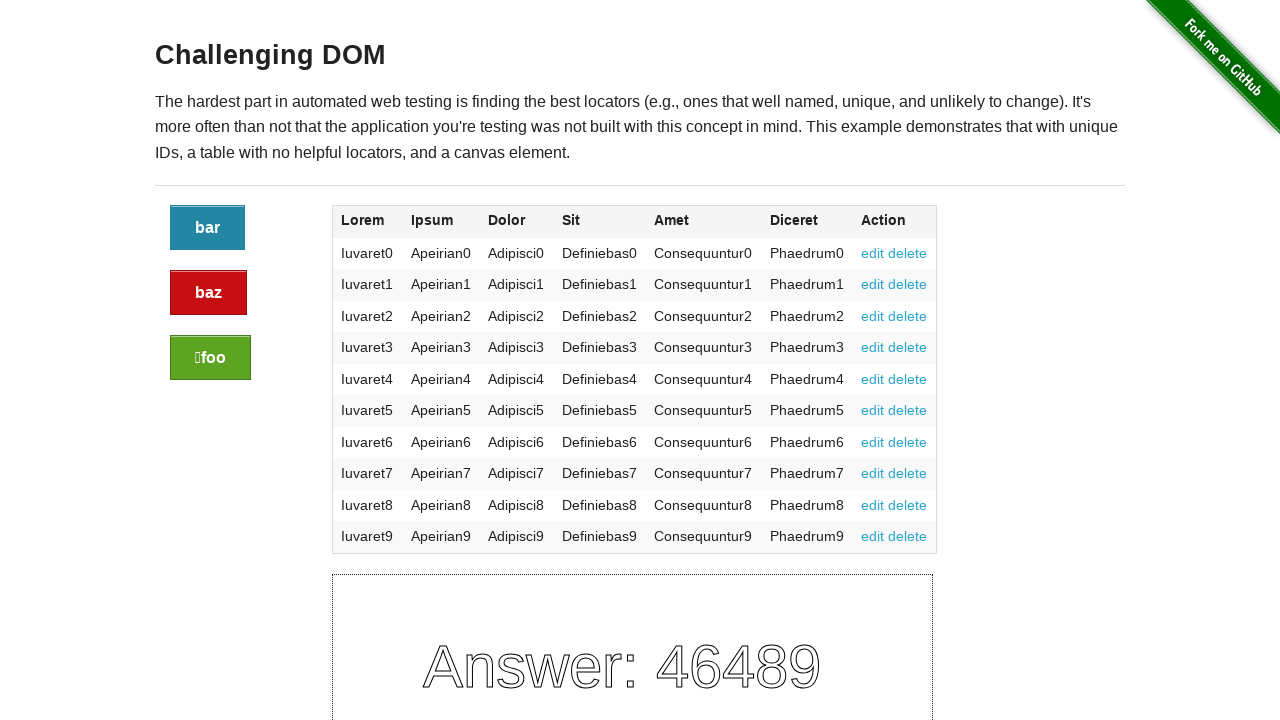

Clicked first button (click 3/4) at (208, 228) on xpath=//html/body/div[2]/div/div/div/div/div[1]/a[1]
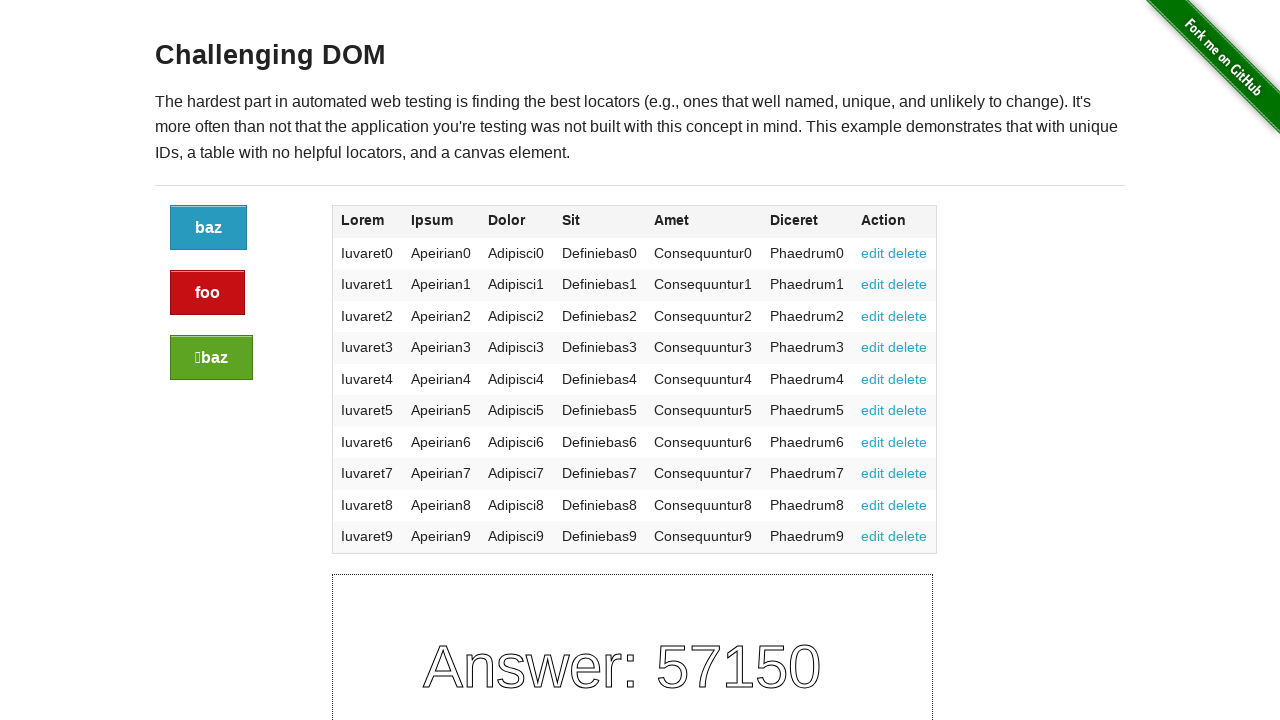

Clicked first button (click 4/4) at (208, 228) on xpath=//html/body/div[2]/div/div/div/div/div[1]/a[1]
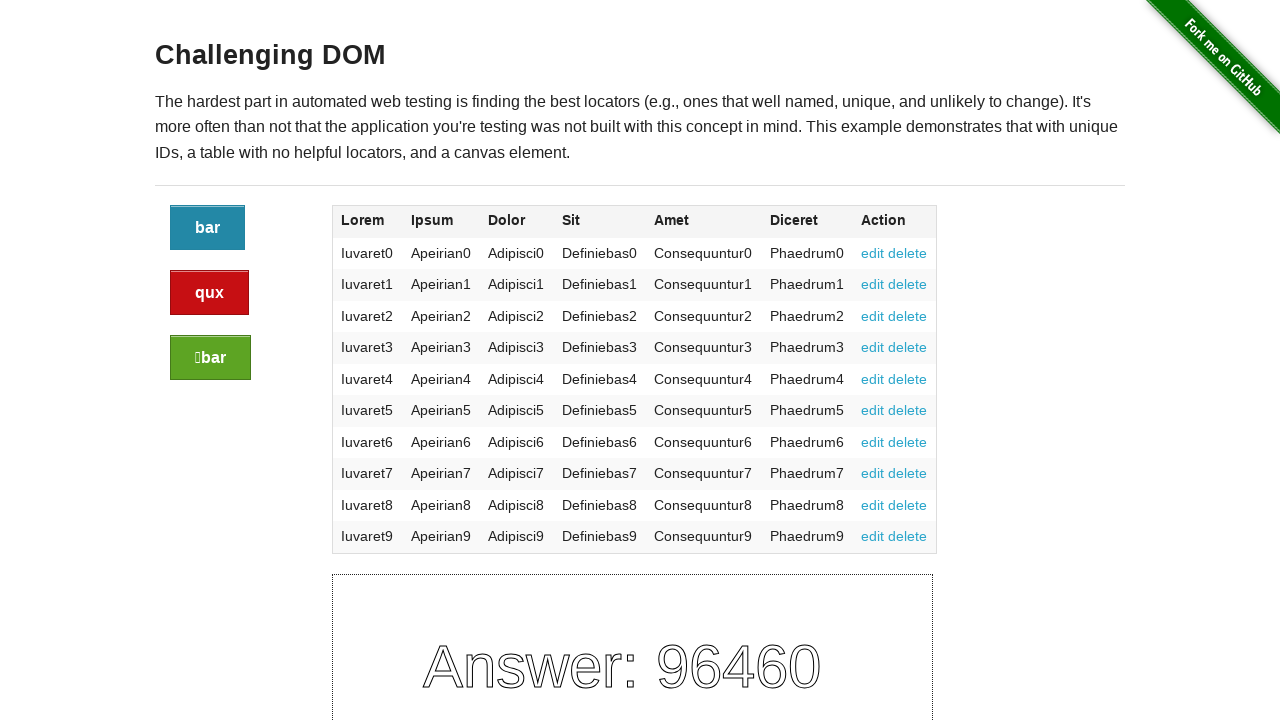

Clicked second button (click 1/4) at (210, 293) on xpath=//html/body/div[2]/div/div/div/div/div[1]/a[2]
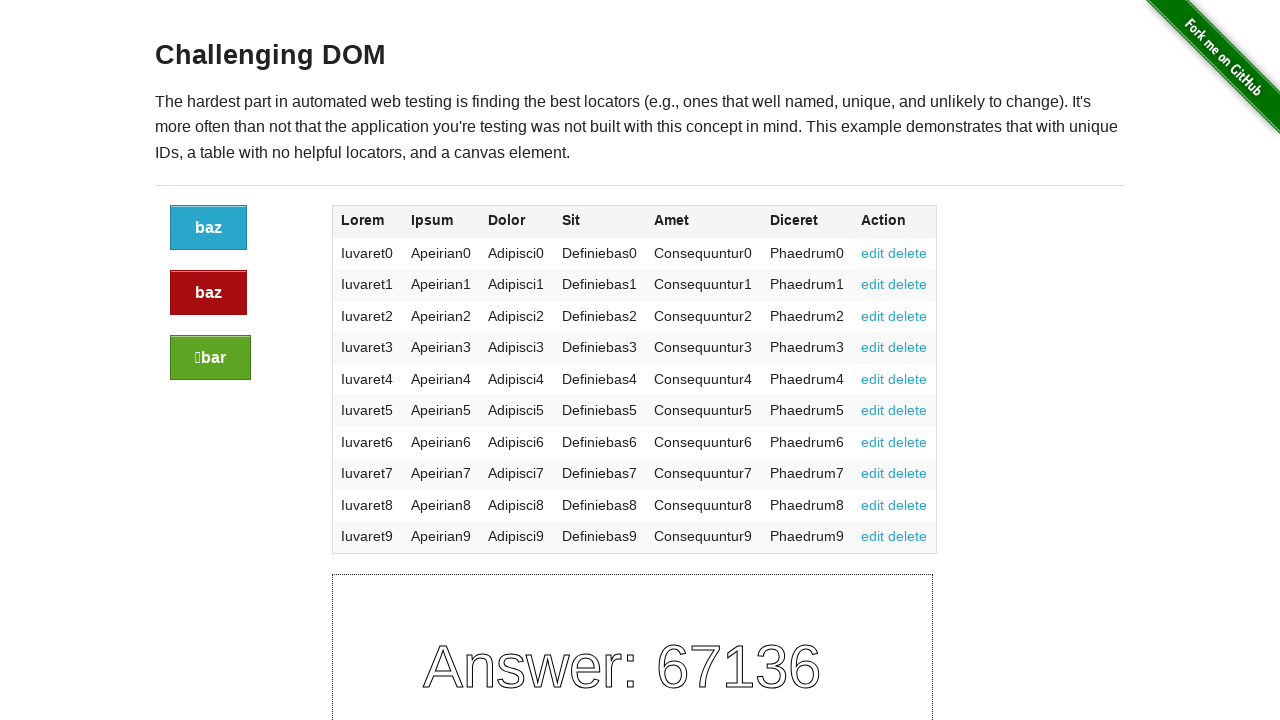

Clicked second button (click 2/4) at (208, 293) on xpath=//html/body/div[2]/div/div/div/div/div[1]/a[2]
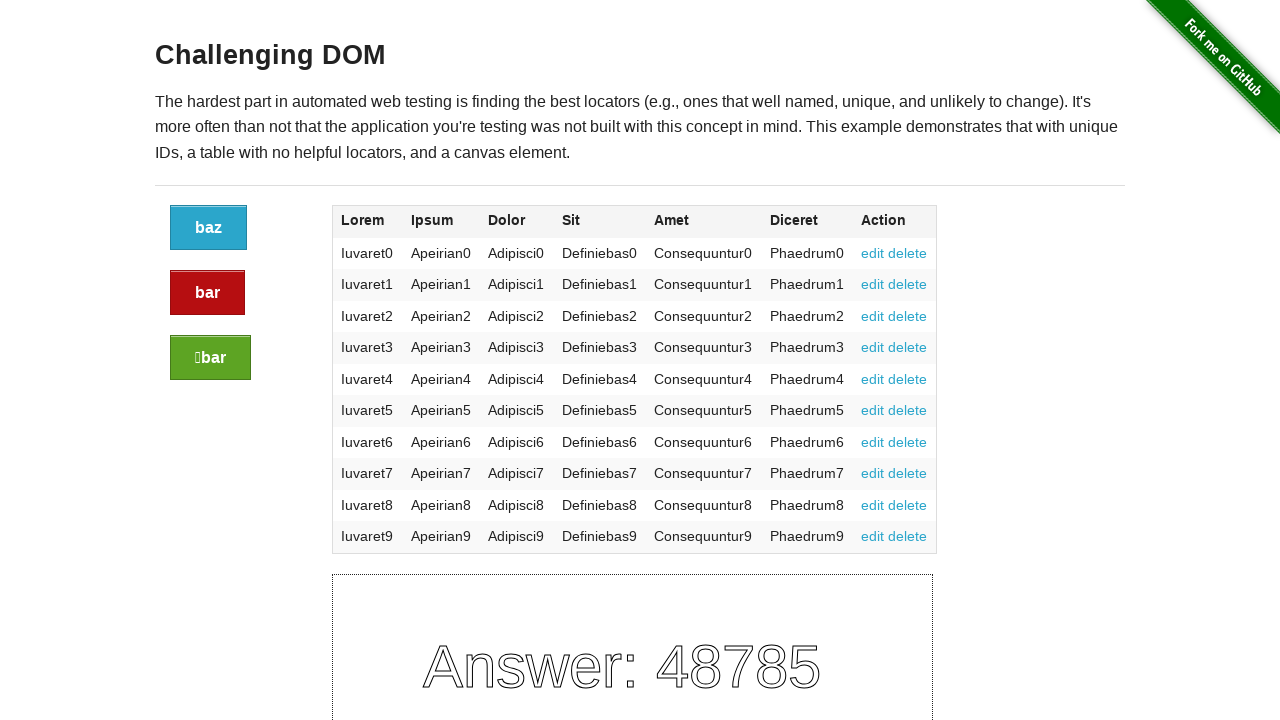

Clicked second button (click 3/4) at (208, 293) on xpath=//html/body/div[2]/div/div/div/div/div[1]/a[2]
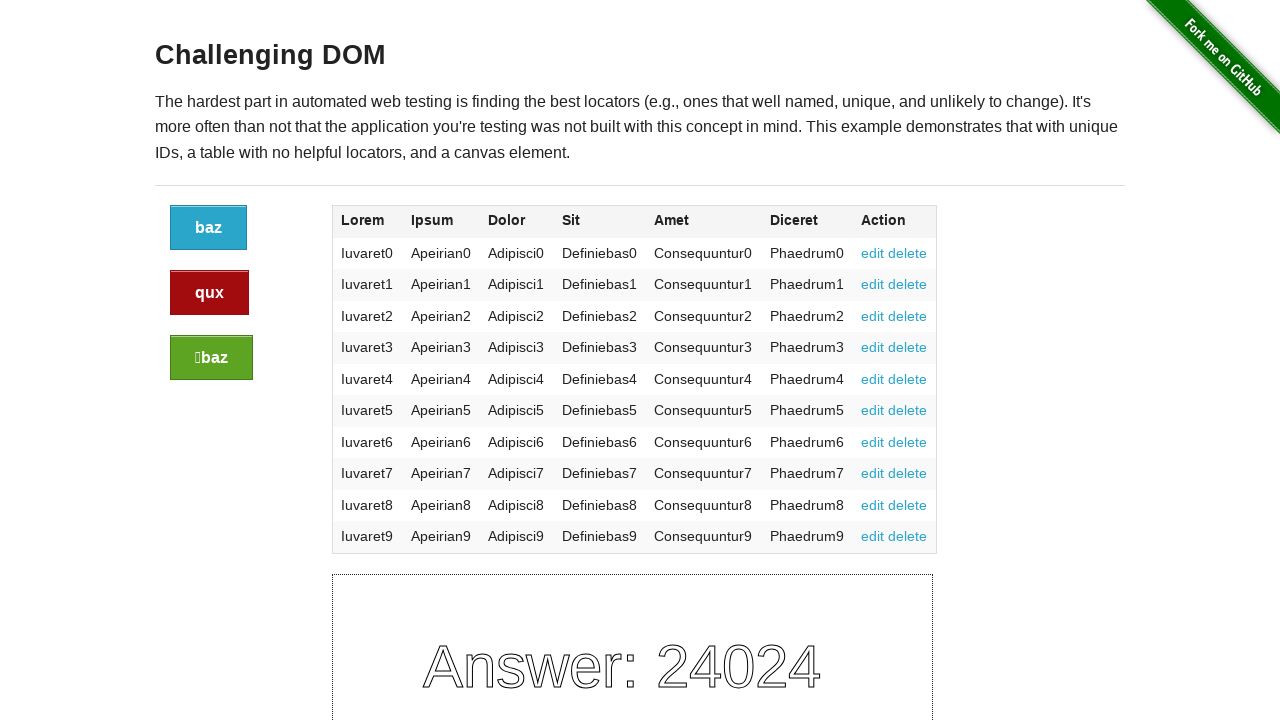

Clicked second button (click 4/4) at (210, 293) on xpath=//html/body/div[2]/div/div/div/div/div[1]/a[2]
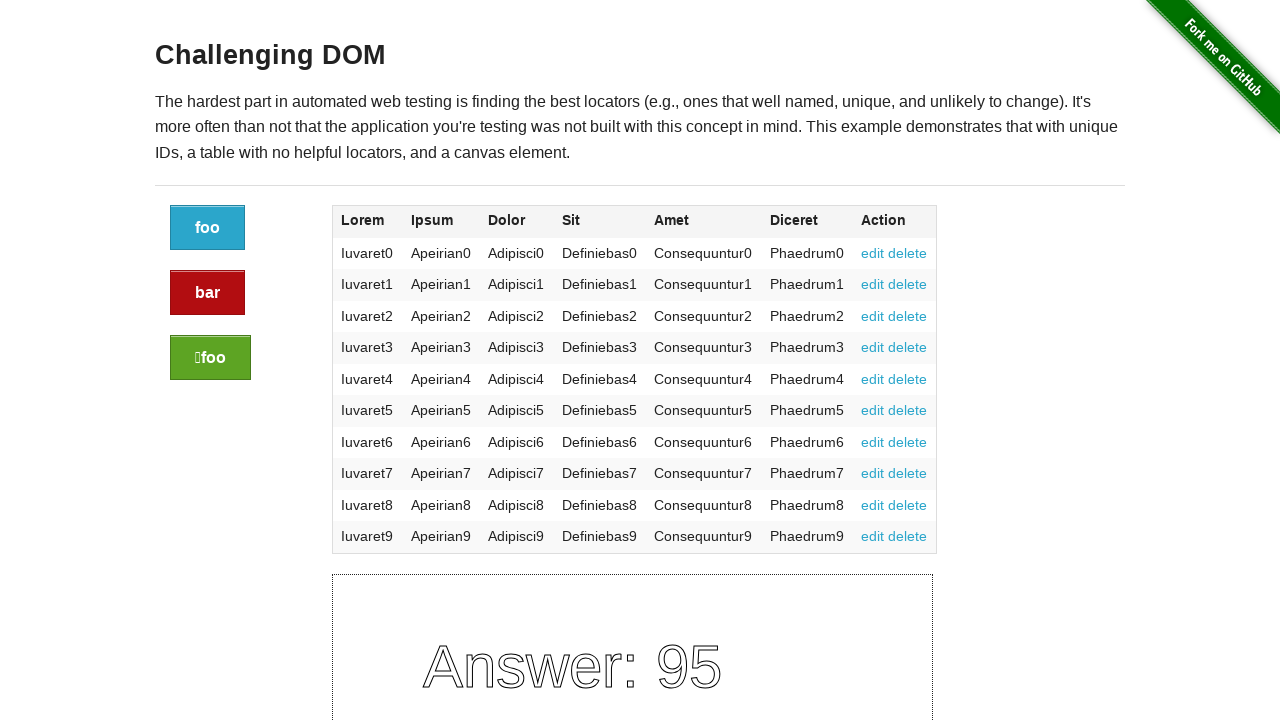

Clicked third button (click 1/4) at (210, 358) on xpath=//html/body/div[2]/div/div/div/div/div[1]/a[3]
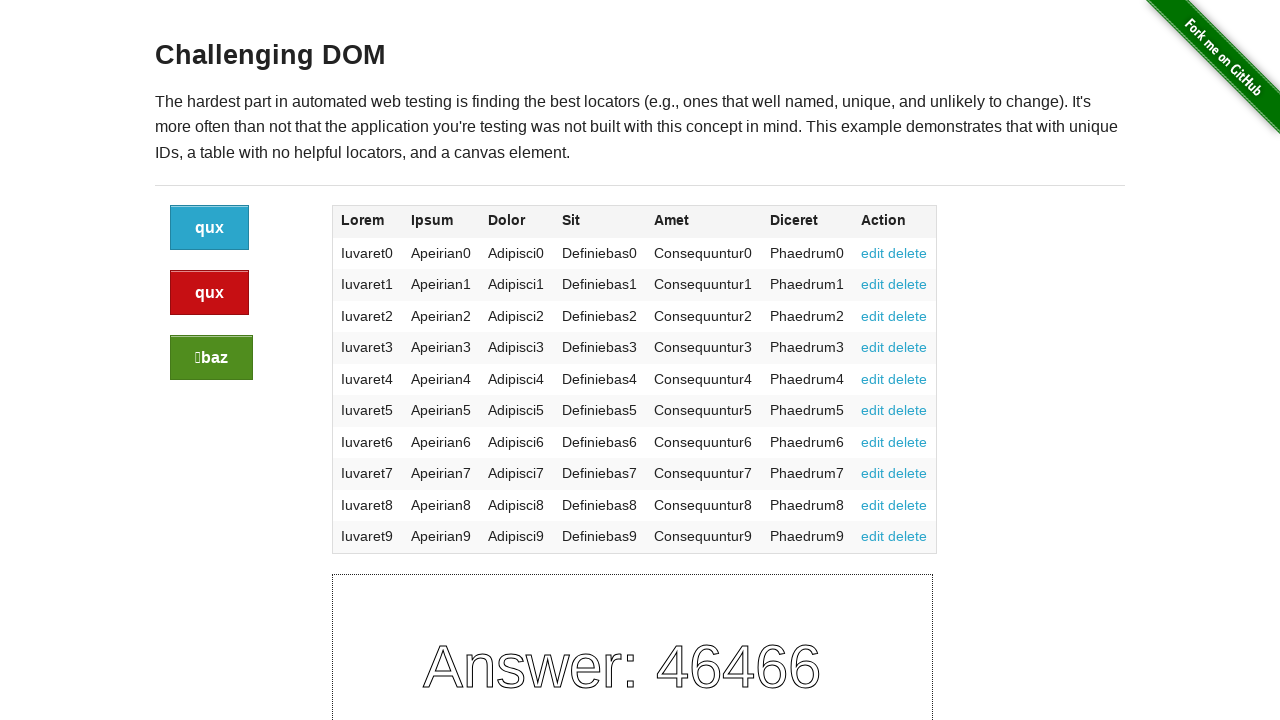

Clicked third button (click 2/4) at (212, 358) on xpath=//html/body/div[2]/div/div/div/div/div[1]/a[3]
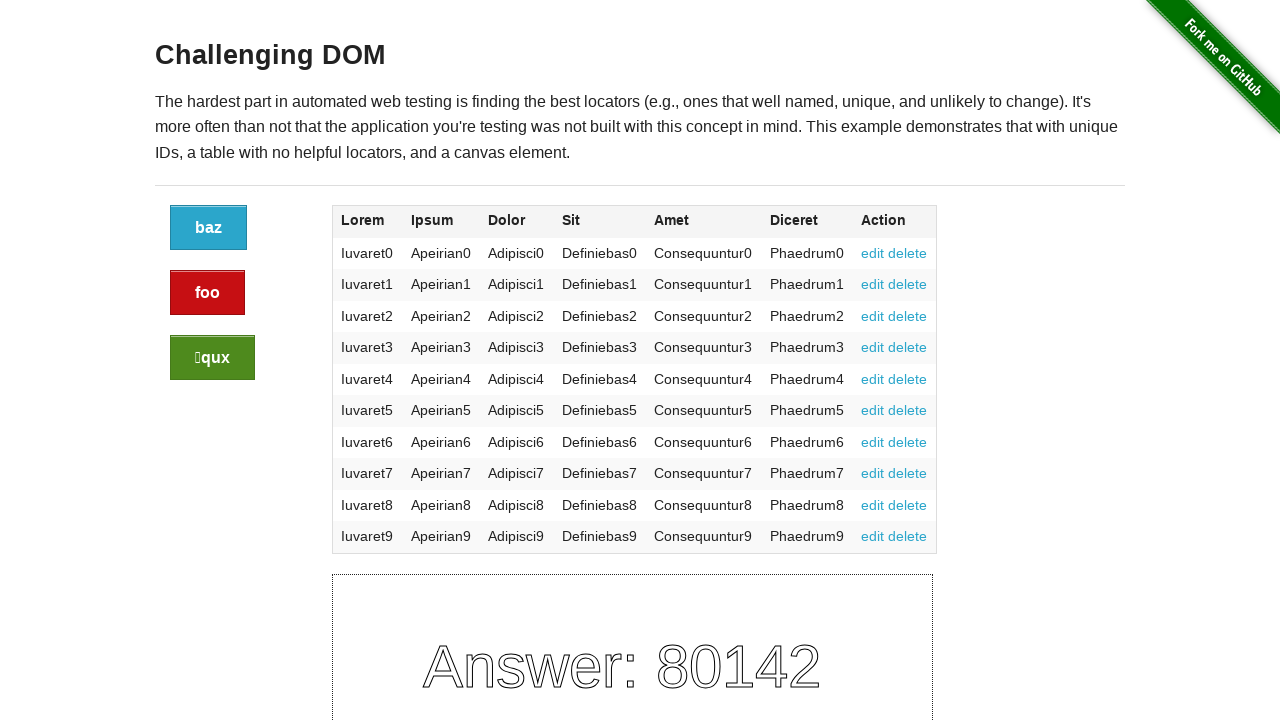

Clicked third button (click 3/4) at (212, 358) on xpath=//html/body/div[2]/div/div/div/div/div[1]/a[3]
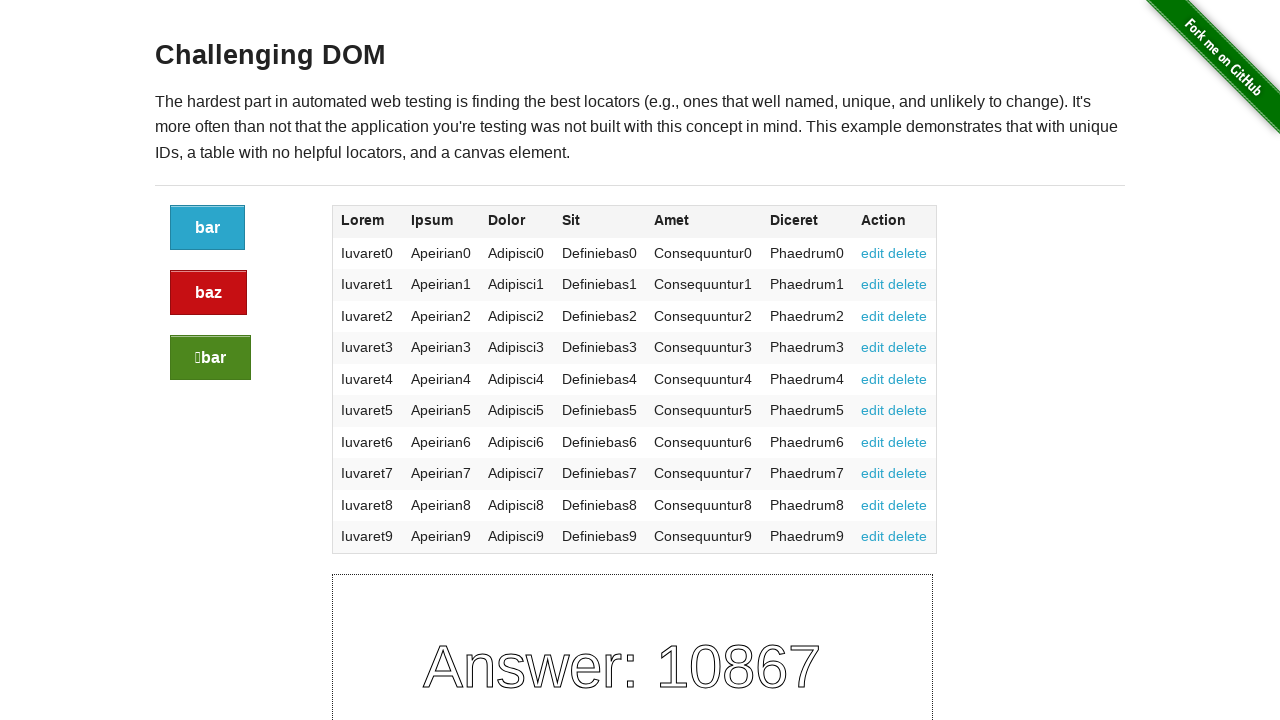

Clicked third button (click 4/4) at (210, 358) on xpath=//html/body/div[2]/div/div/div/div/div[1]/a[3]
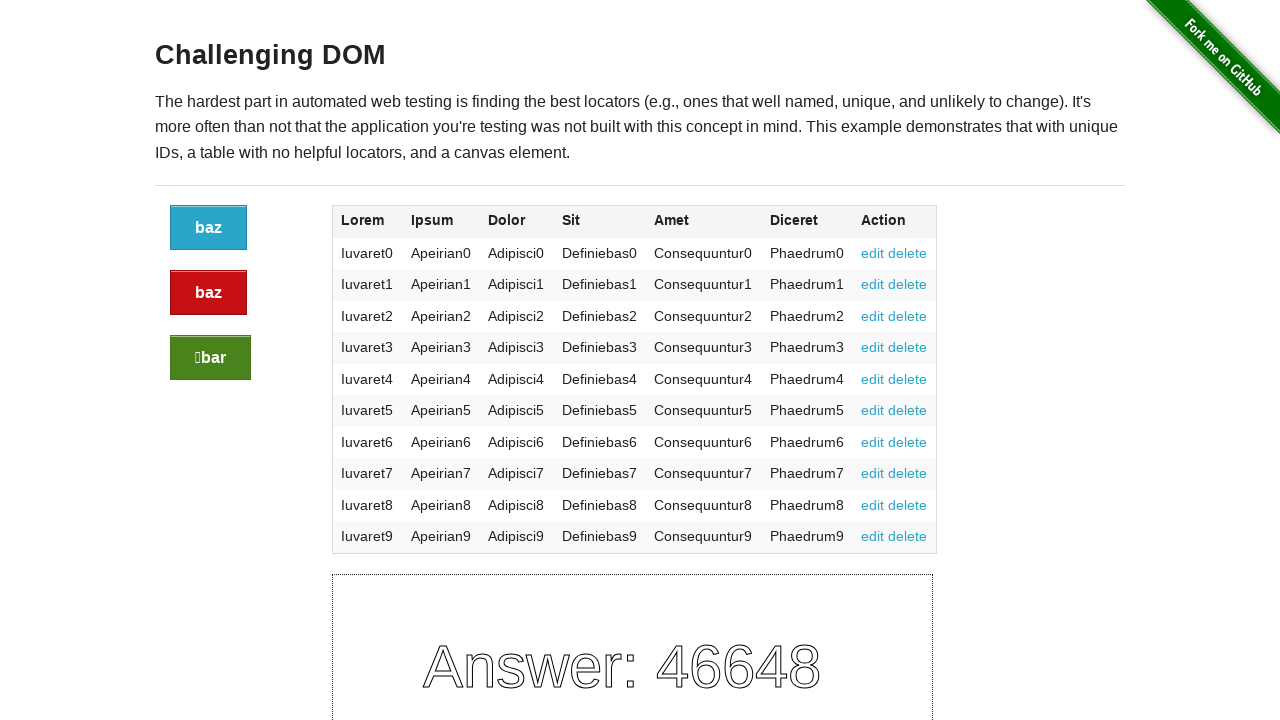

Page heading element is visible
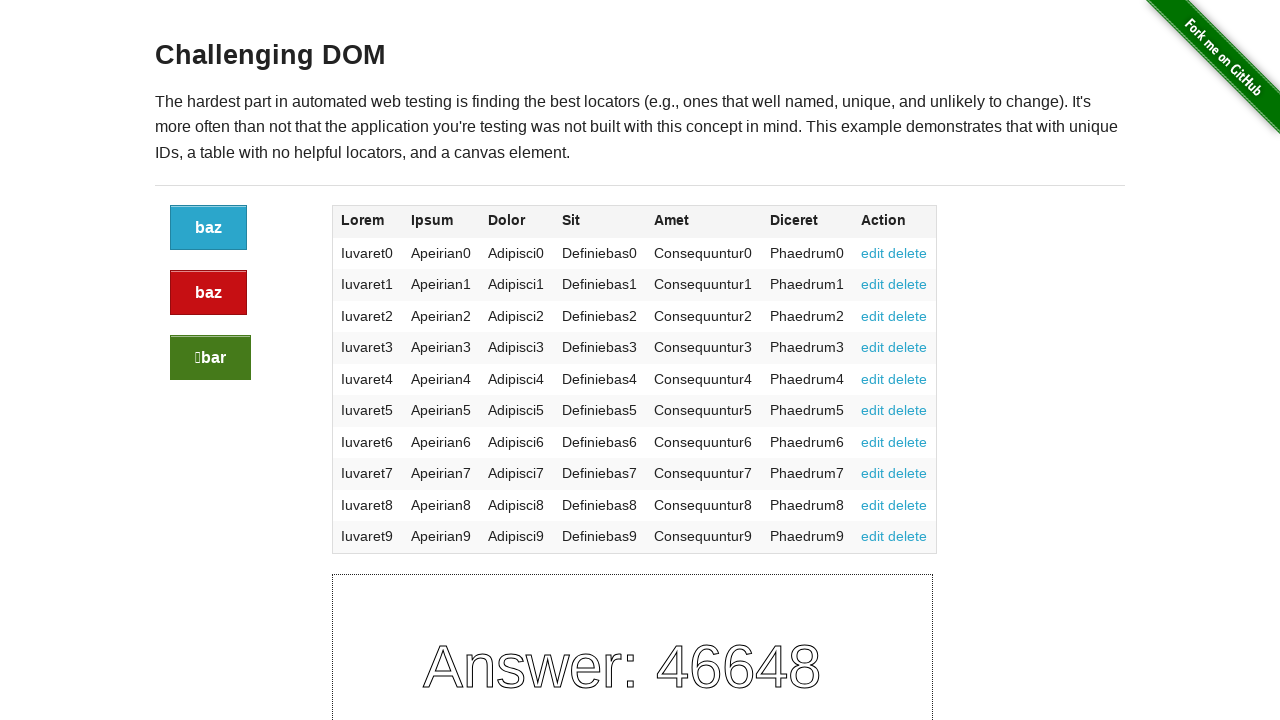

Retrieved heading text: 'Challenging DOM'
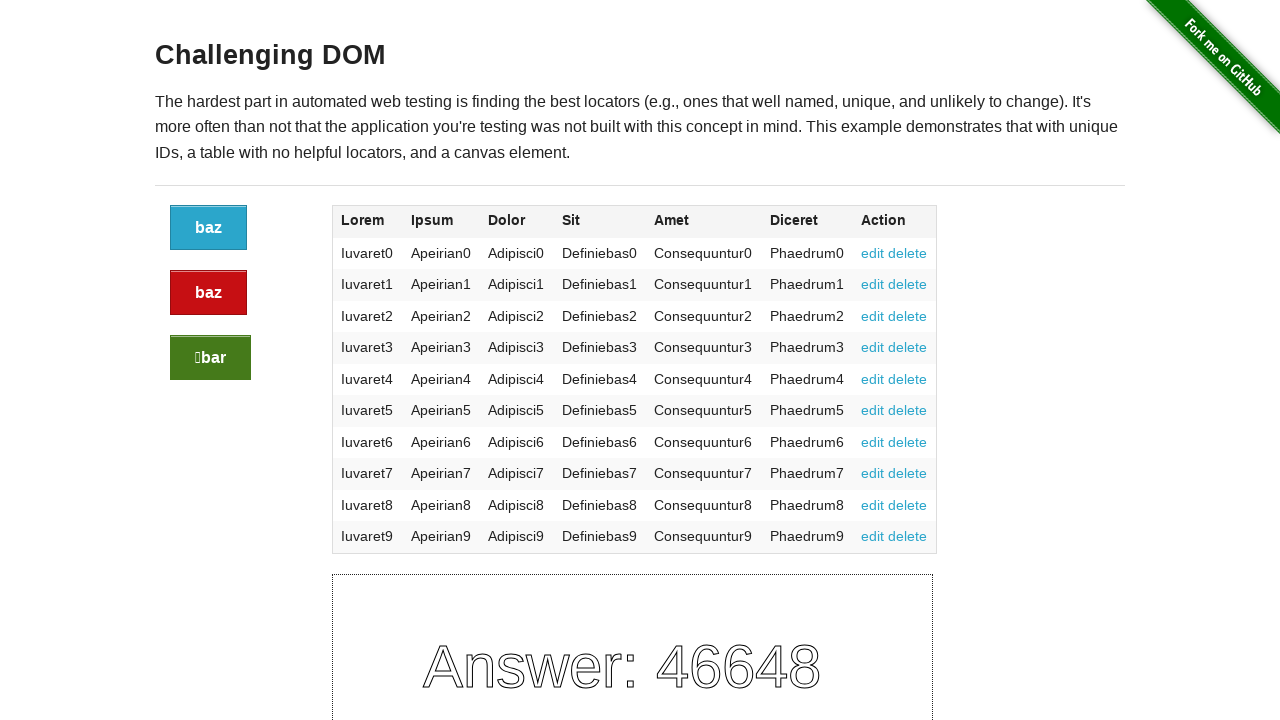

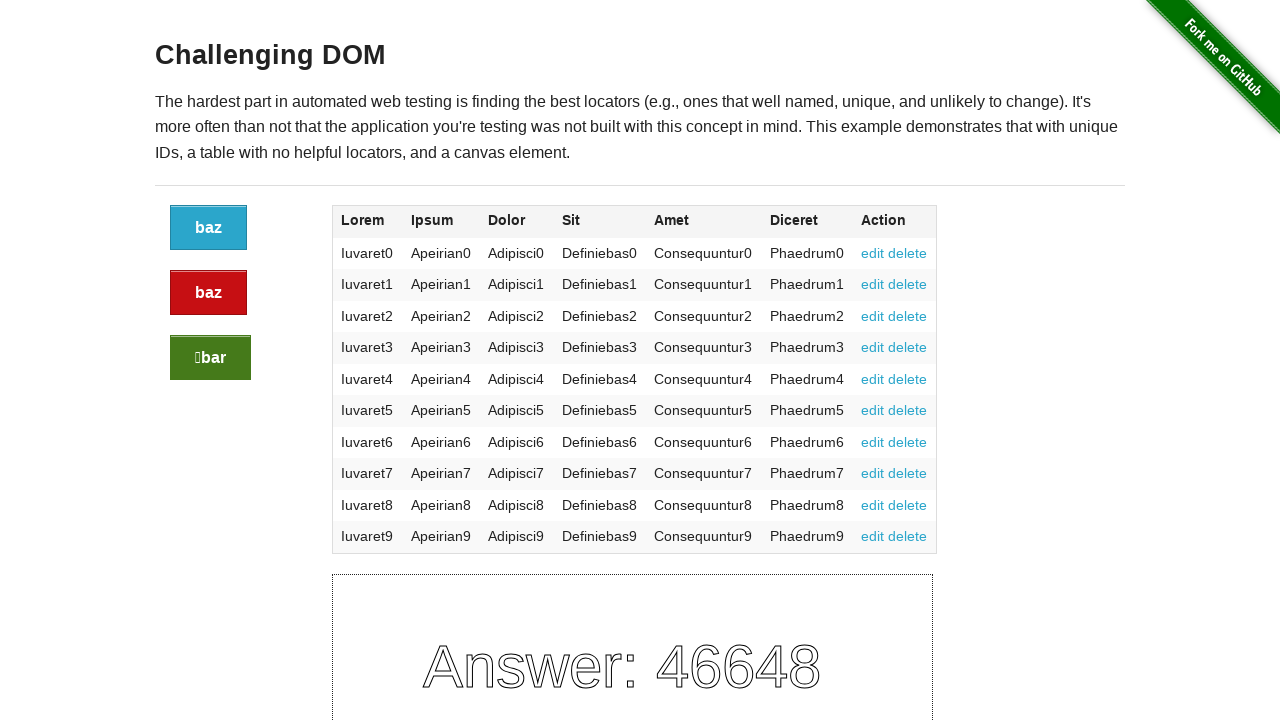